Tests iframe interaction by switching to an iframe, clicking a button inside it, then switching back to the parent frame and clicking a link

Starting URL: https://www.w3schools.com/js/tryit.asp?filename=tryjs_myfirst

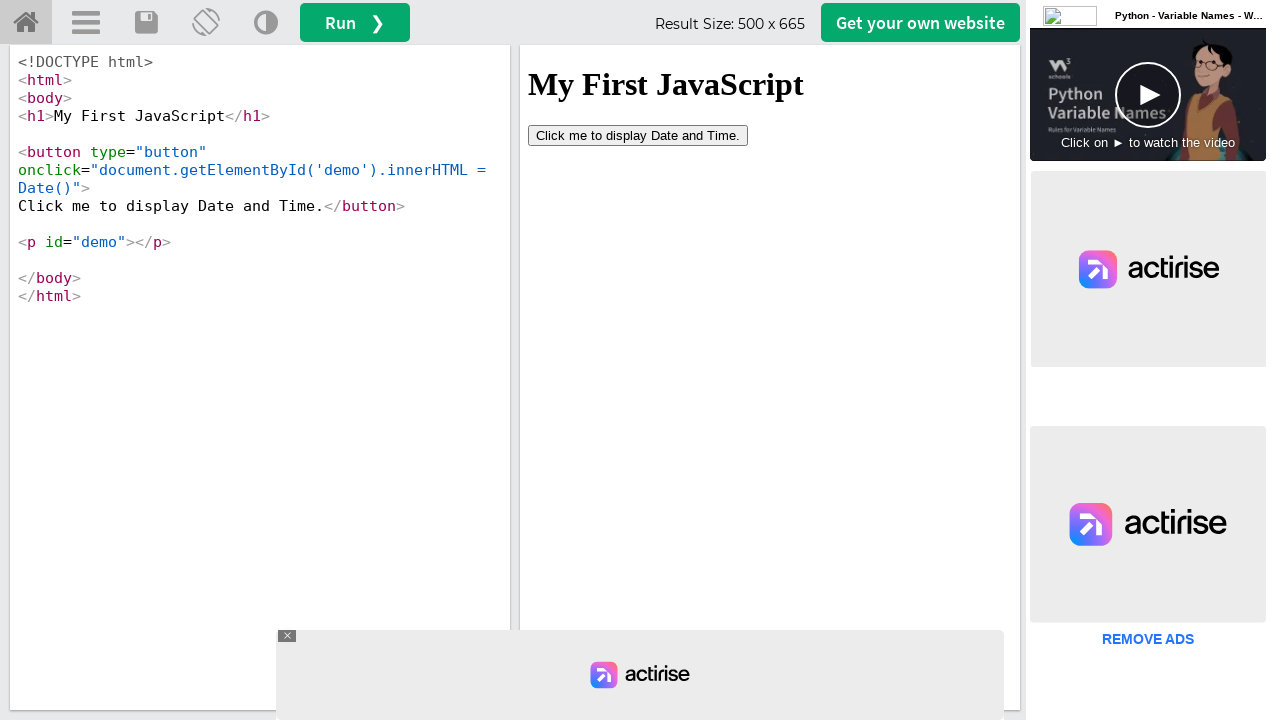

Located iframe with id 'iframeResult'
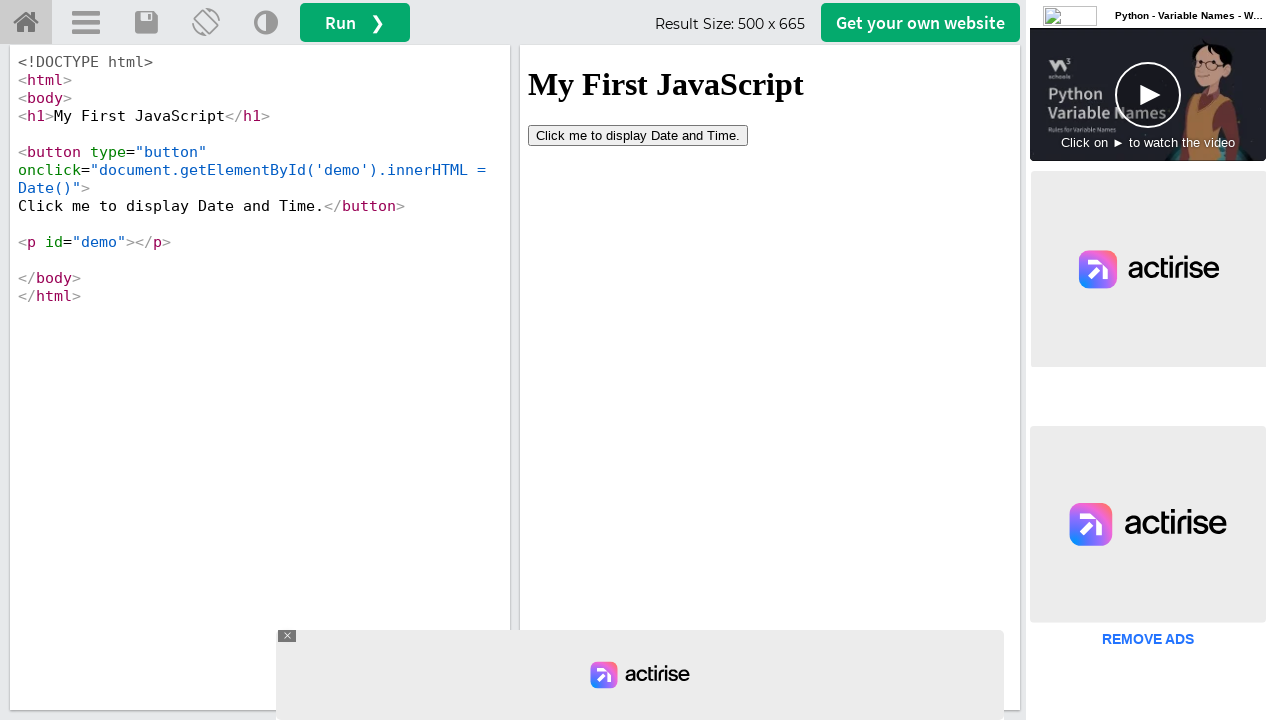

Clicked button inside the iframe at (638, 135) on iframe#iframeResult >> internal:control=enter-frame >> button[type='button']
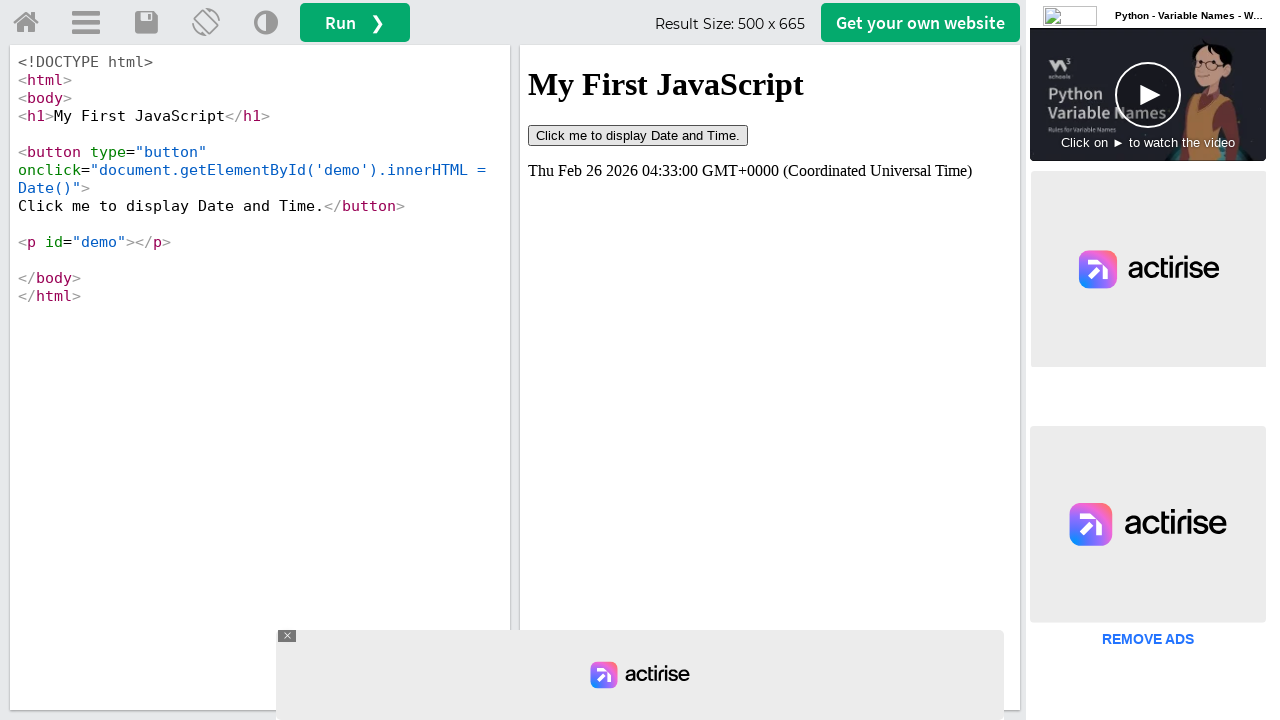

Clicked home link in parent frame at (26, 23) on a#tryhome
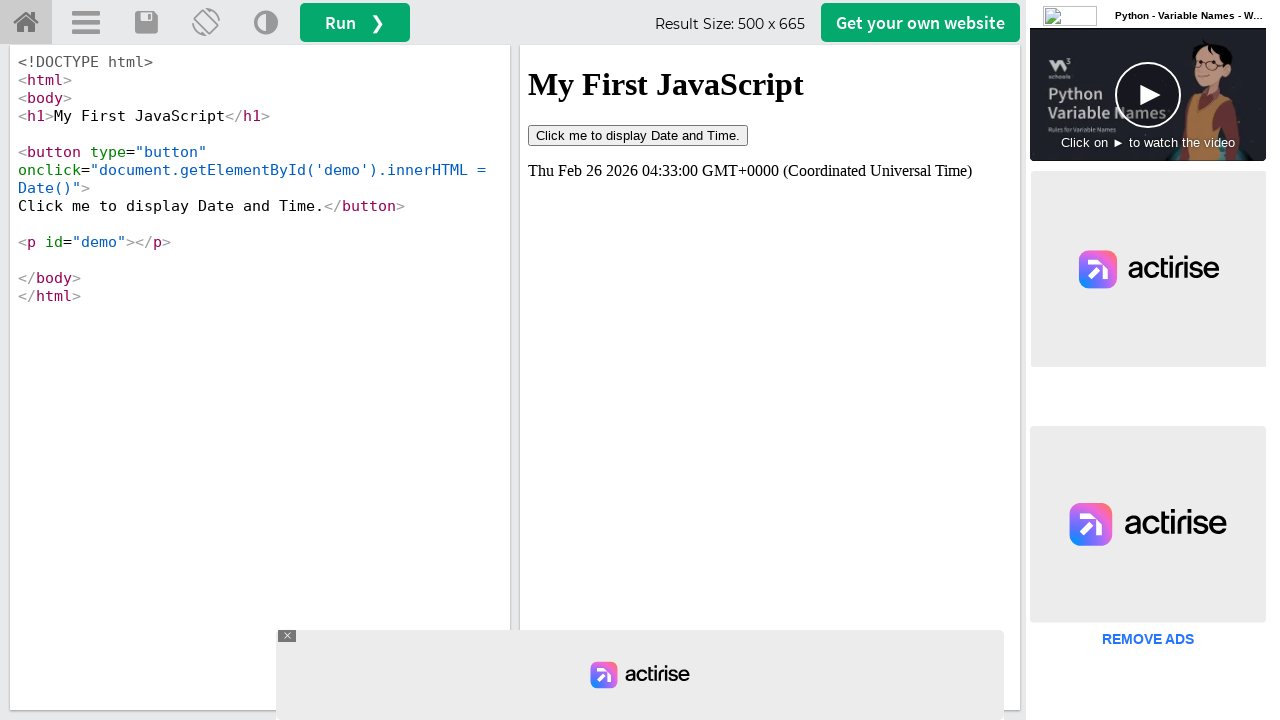

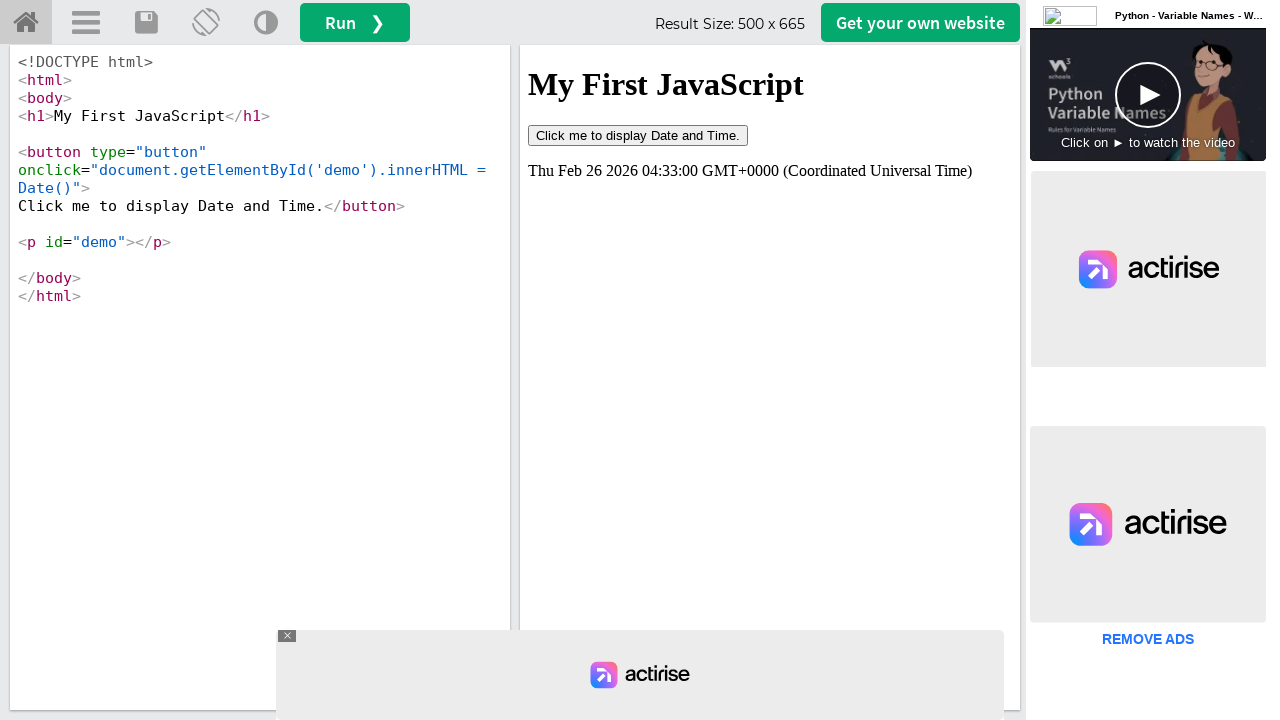